Tests that all payment methods (credit, debit, paypal) are selectable on the checkout page

Starting URL: https://webshop-agil-testautomatiserare.netlify.app/checkout

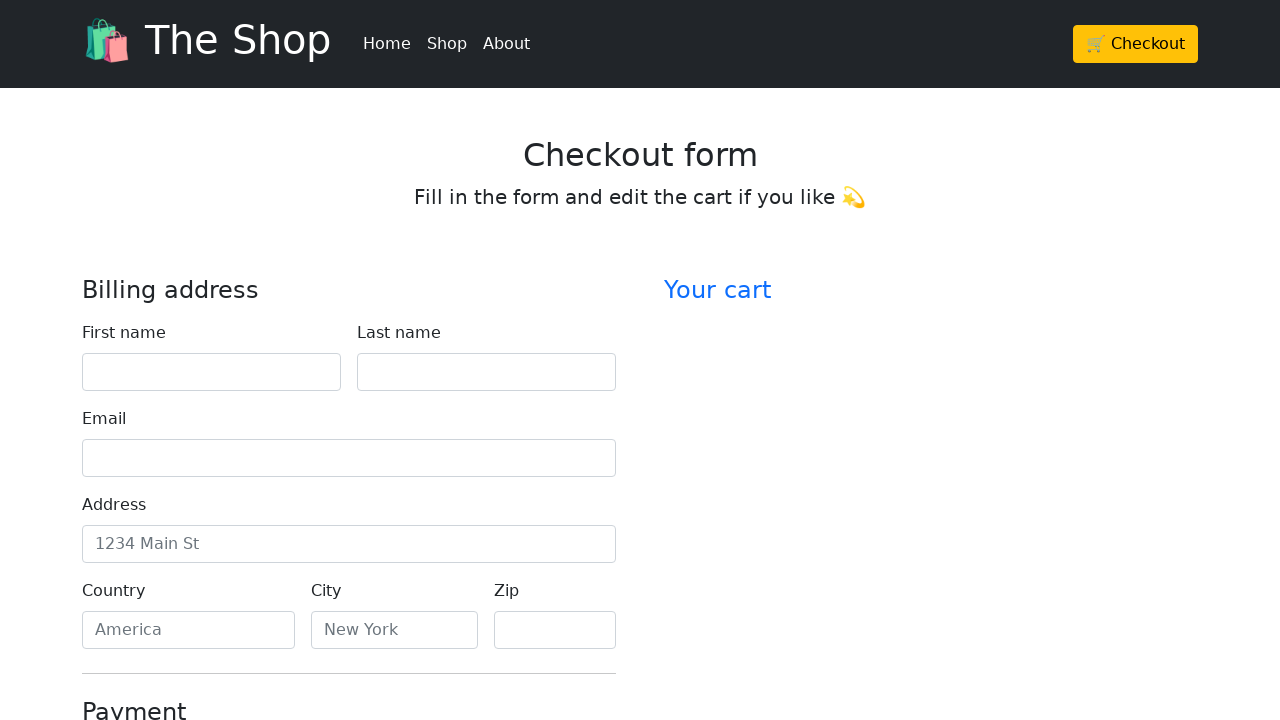

Clicked credit card payment method at (90, 361) on #credit
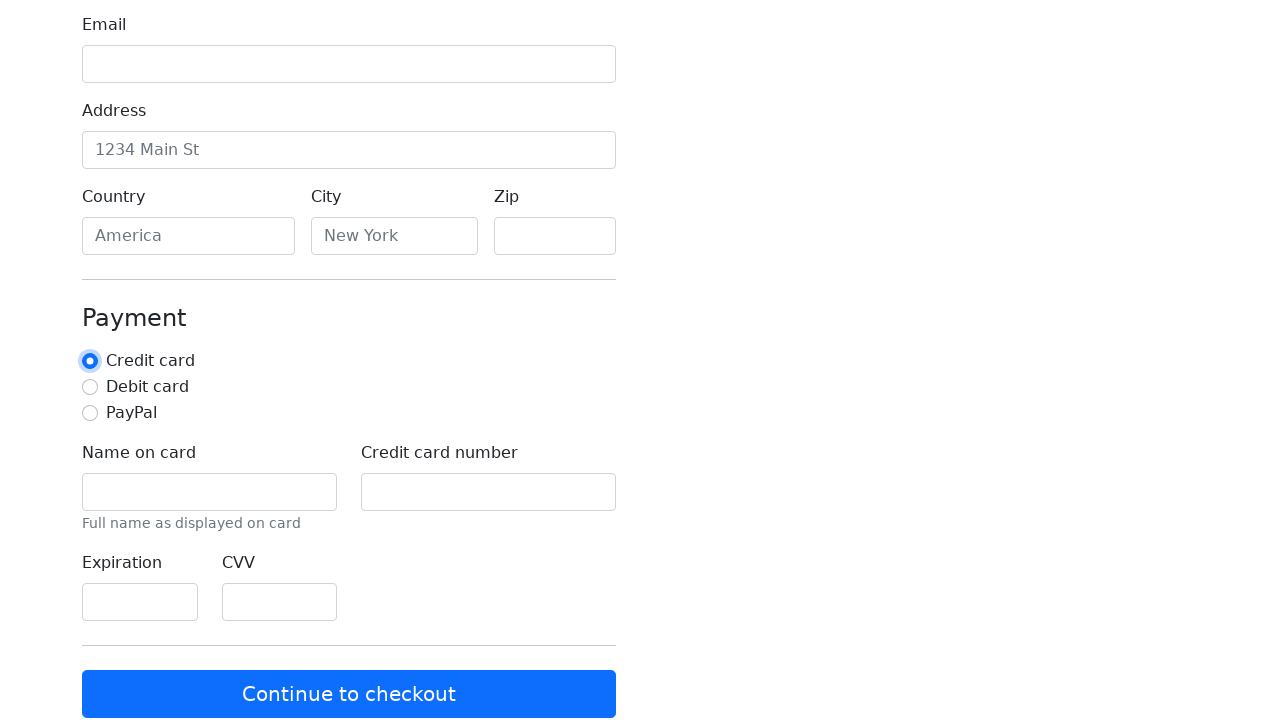

Clicked debit card payment method at (90, 387) on #debit
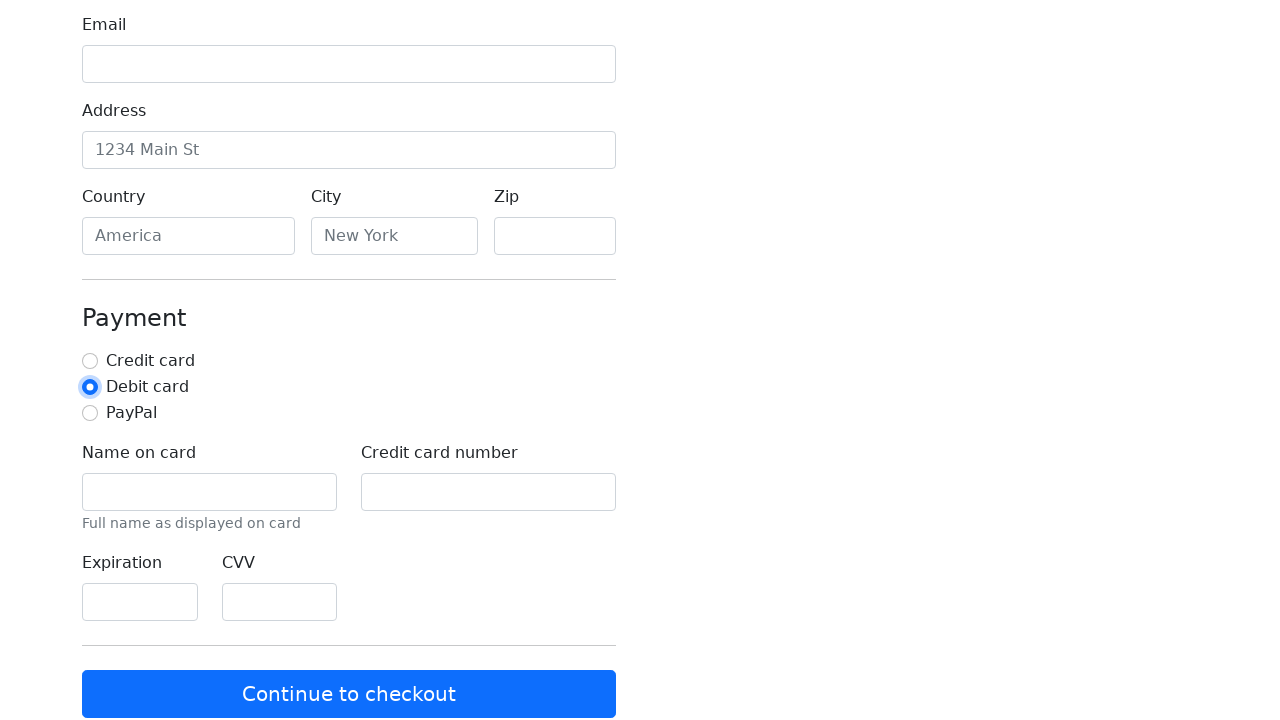

Clicked PayPal payment method at (90, 413) on #paypal
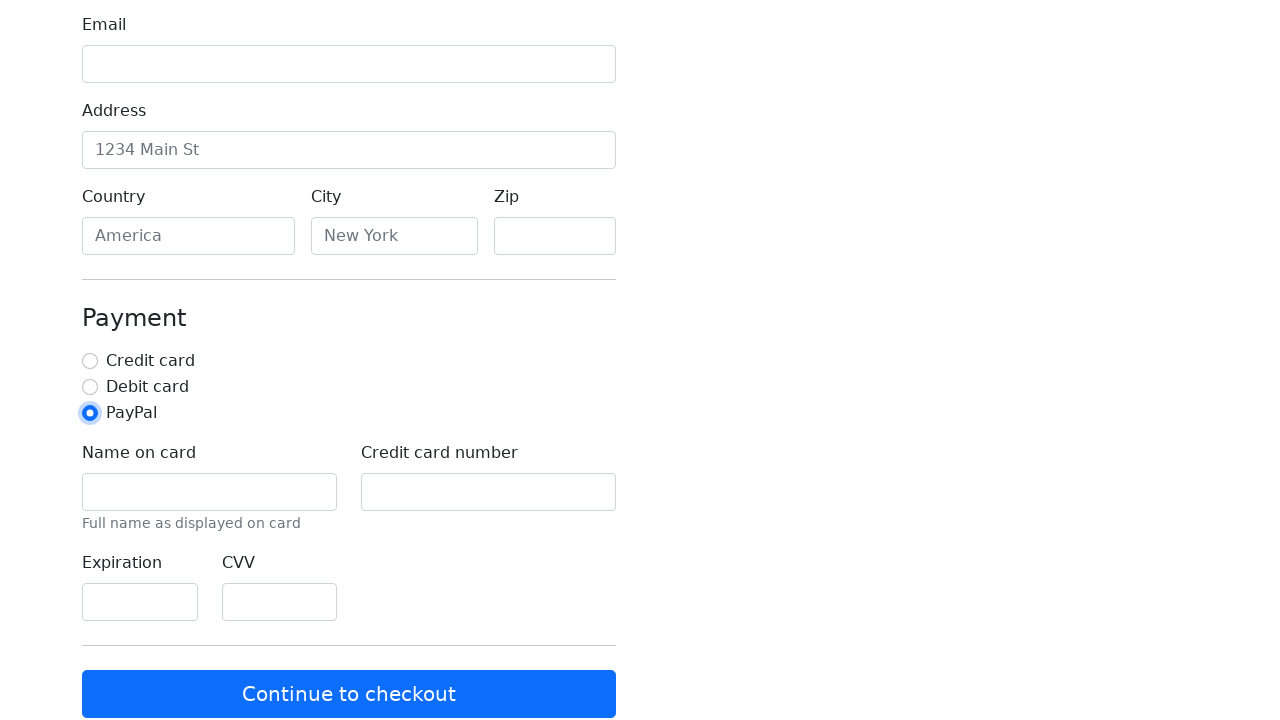

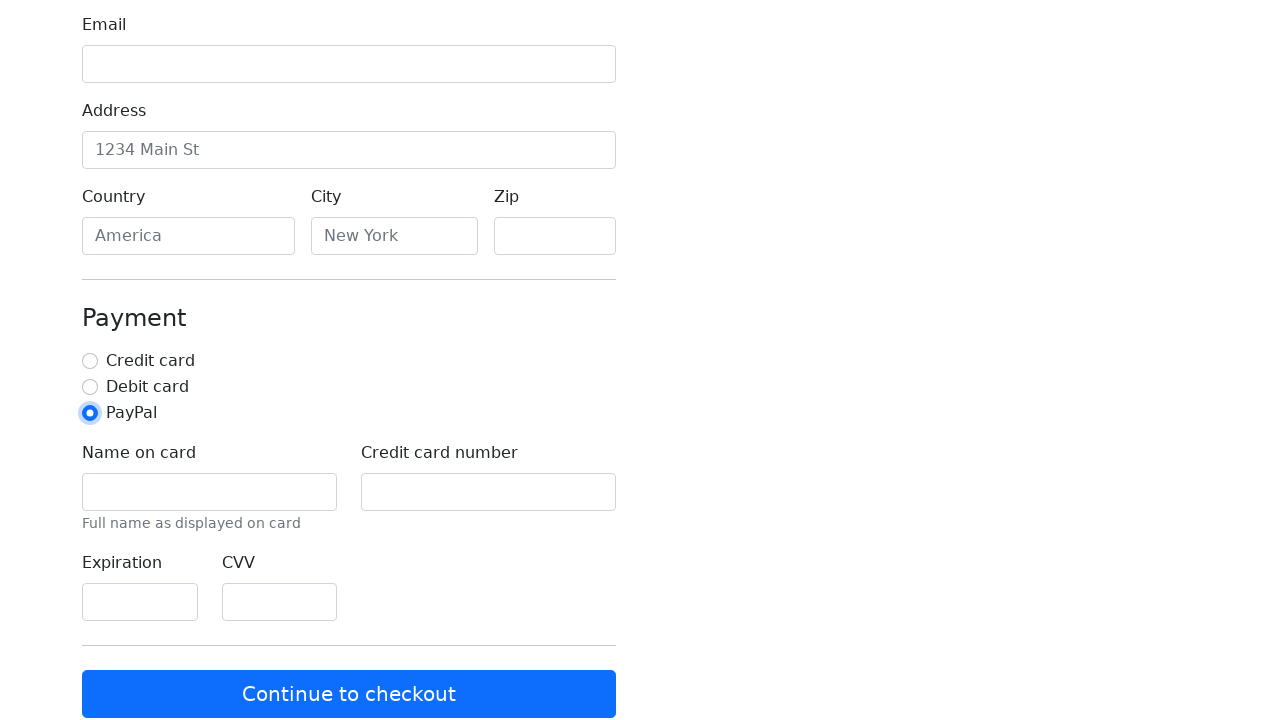